Verifies that the "people" radio button is selected by default on a math page by checking its checked attribute

Starting URL: https://suninjuly.github.io/math.html

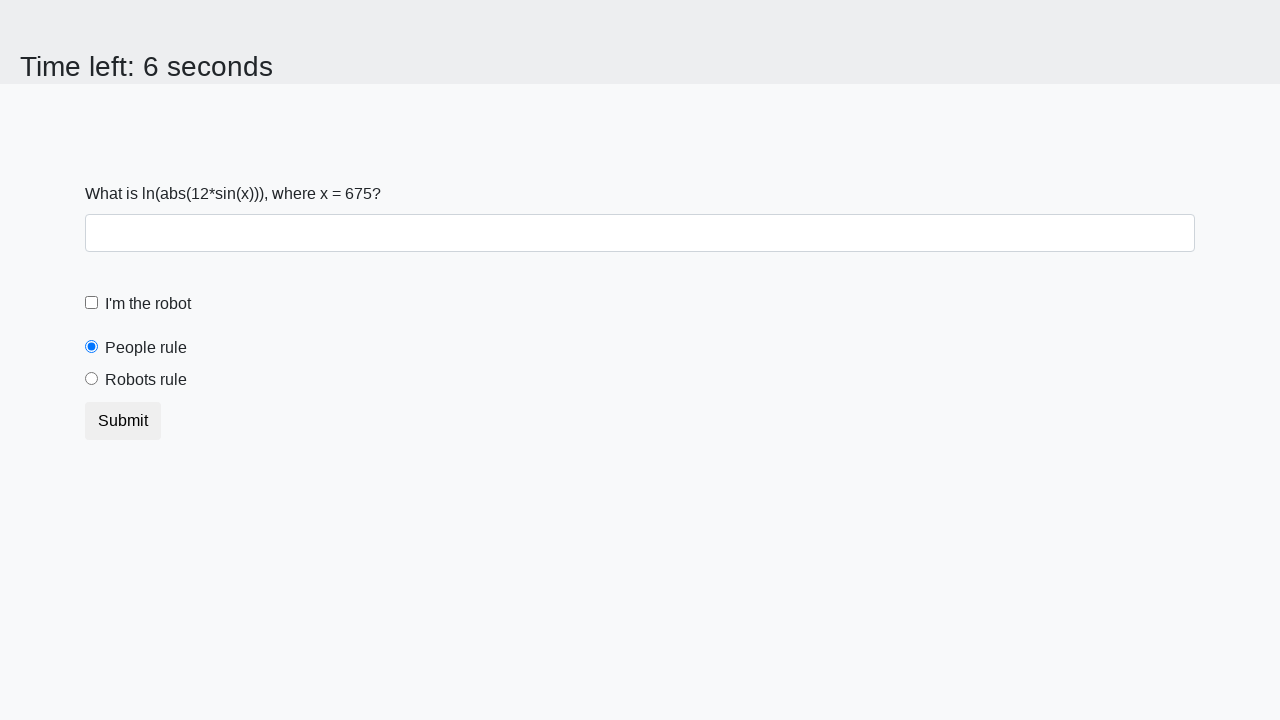

Waited for people radio button to be present
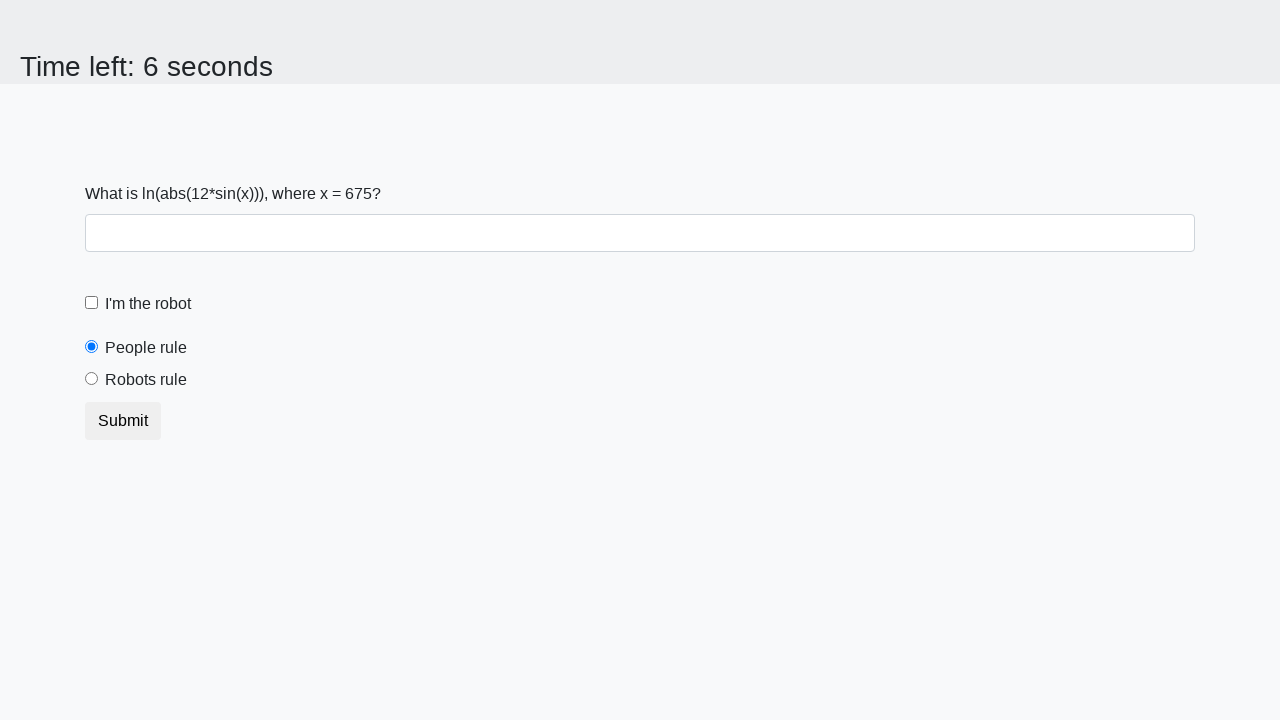

Verified that people radio button is checked by default
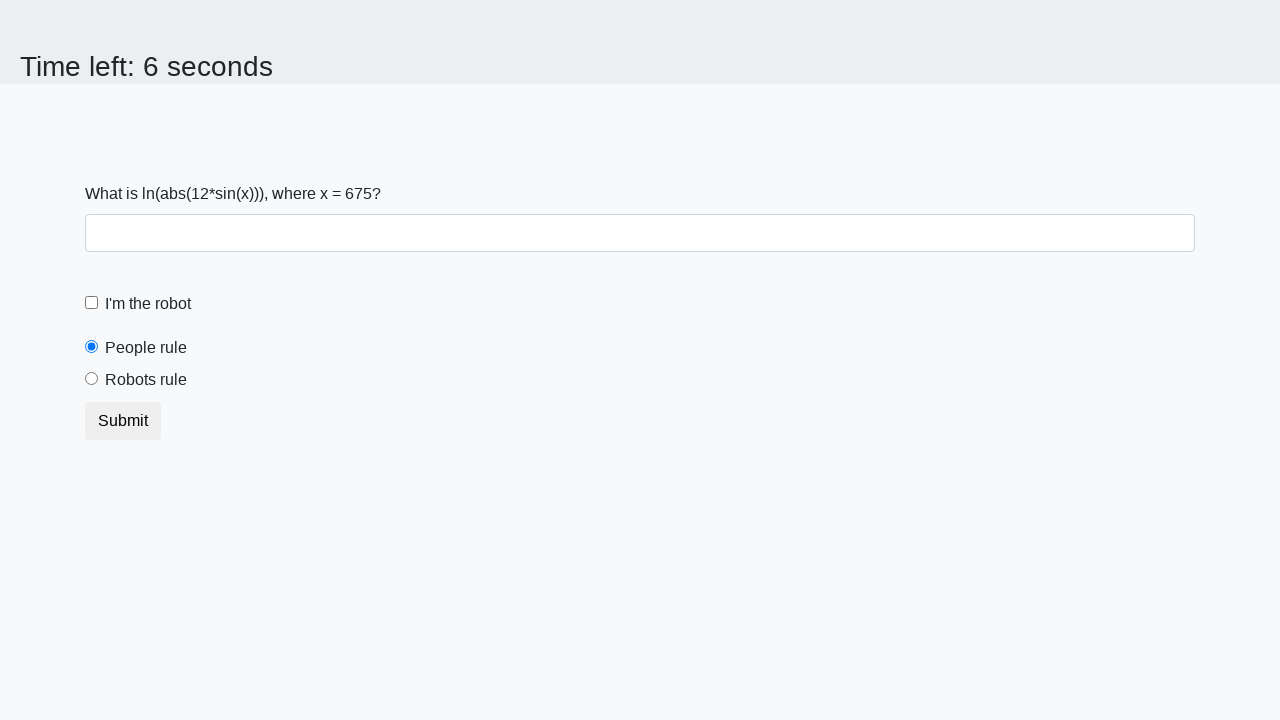

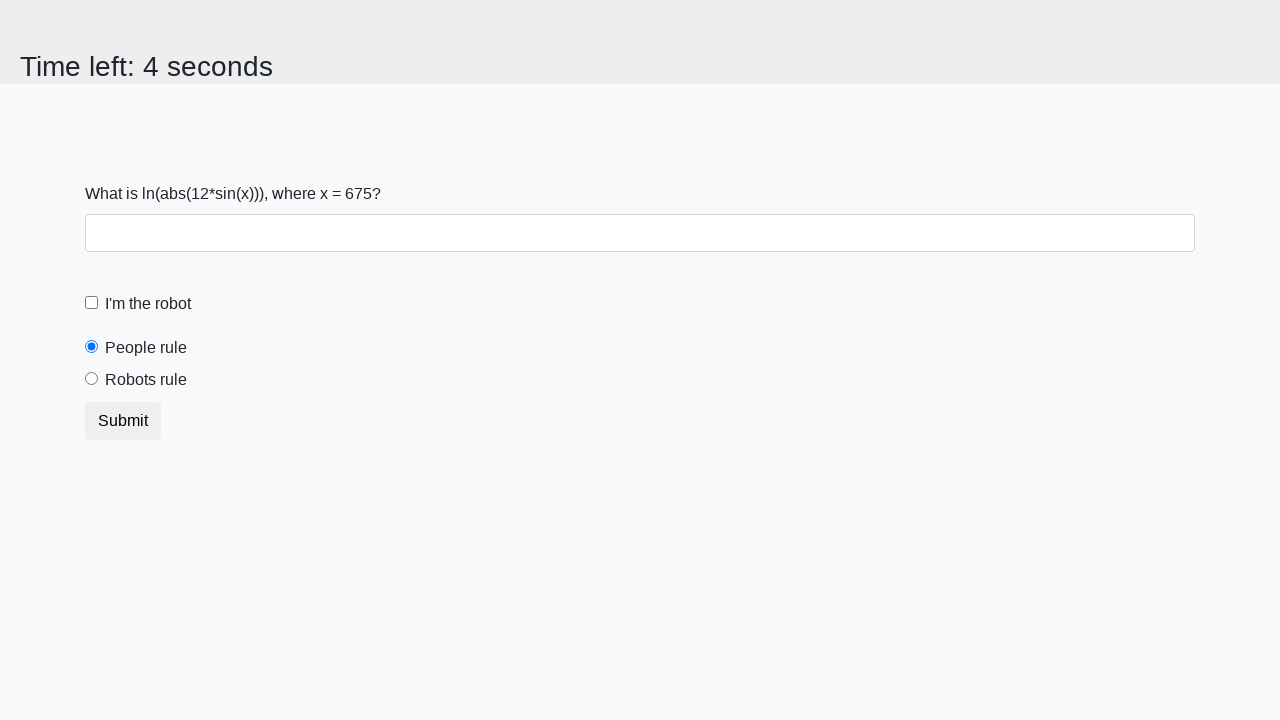